Tests GitHub's advanced search form by filling in search criteria (search term, repository owner, date, and language) and submitting the form to perform a search.

Starting URL: https://github.com/search/advanced

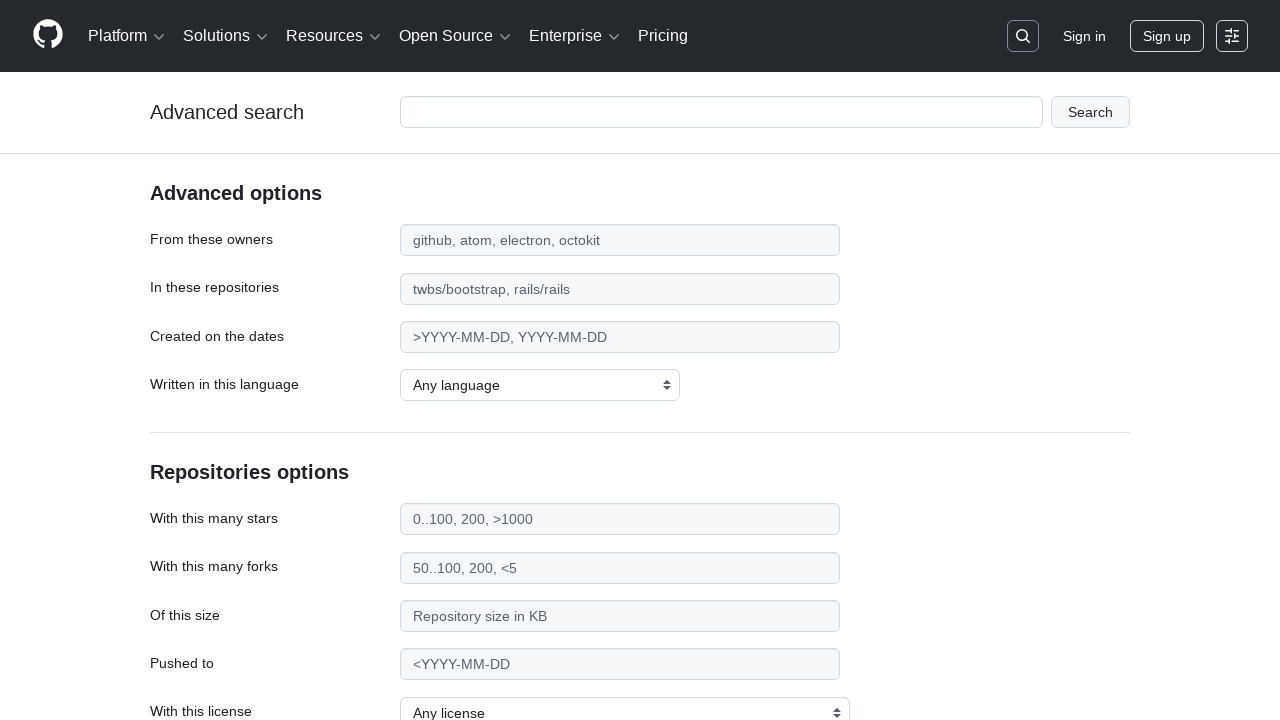

Filled search term field with 'apify-js' on #adv_code_search input.js-advanced-search-input
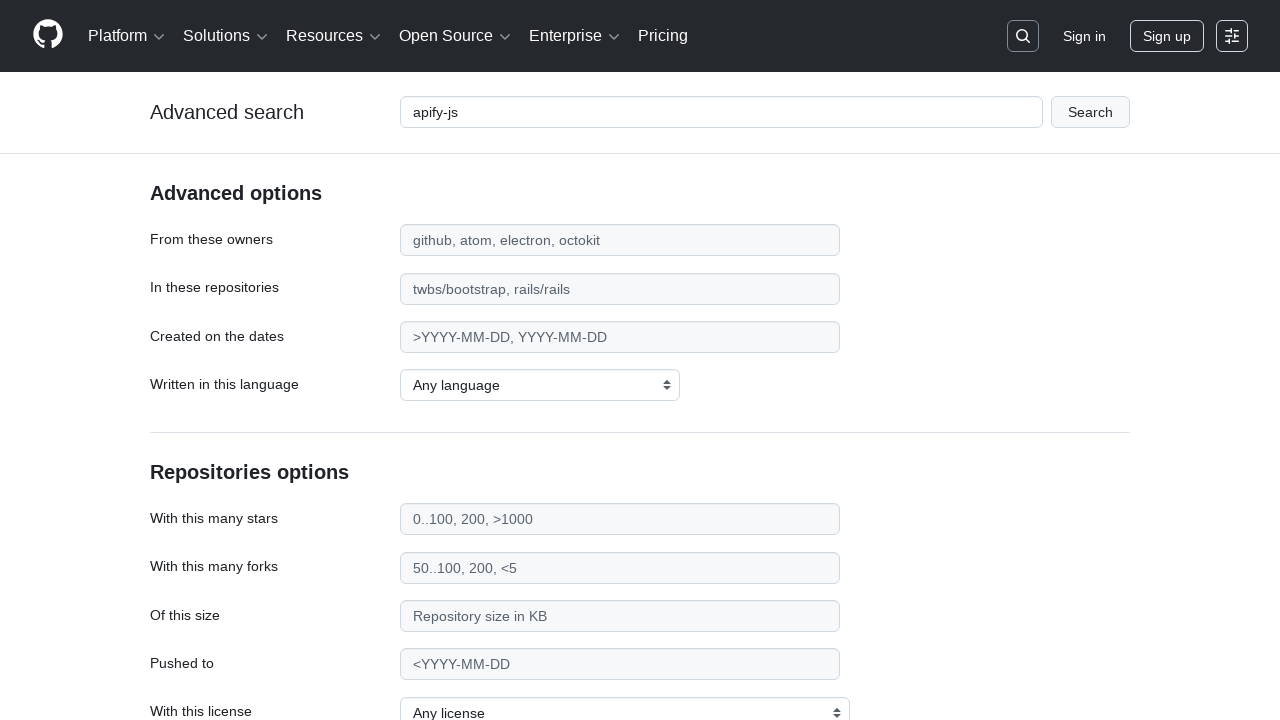

Filled repository owner field with 'apify' on #search_from
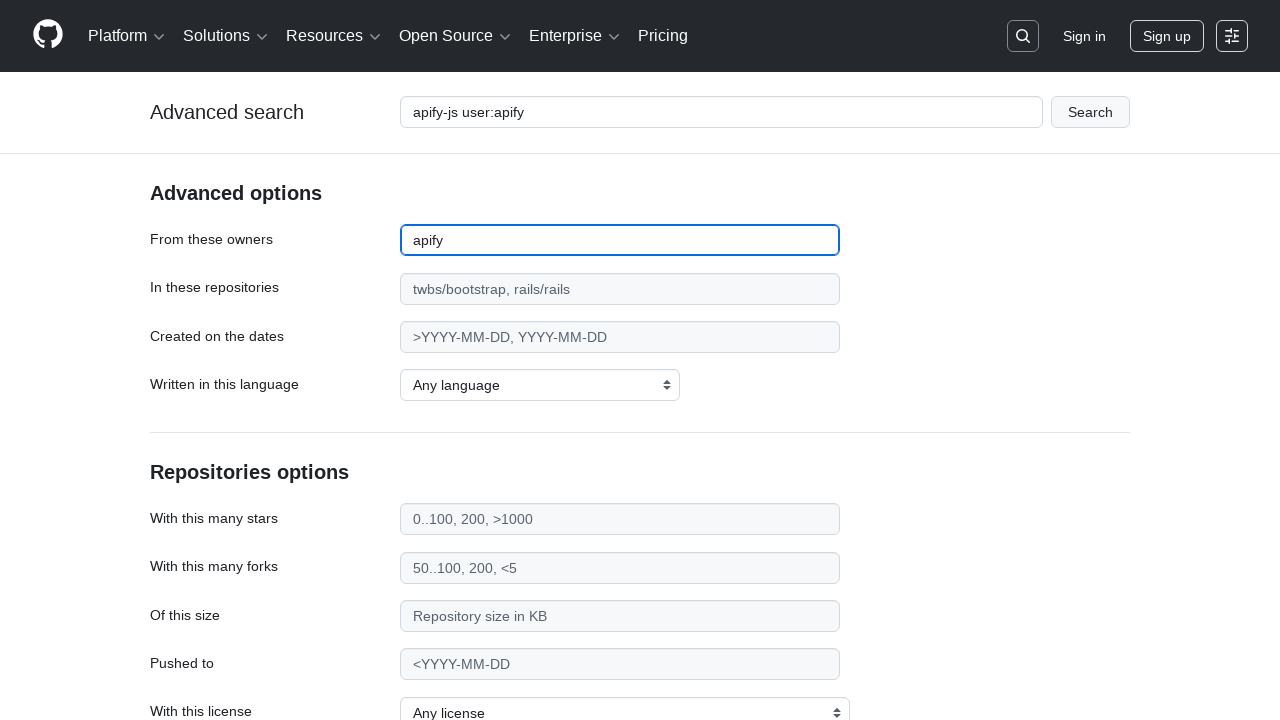

Filled date field with '>2015' on #search_date
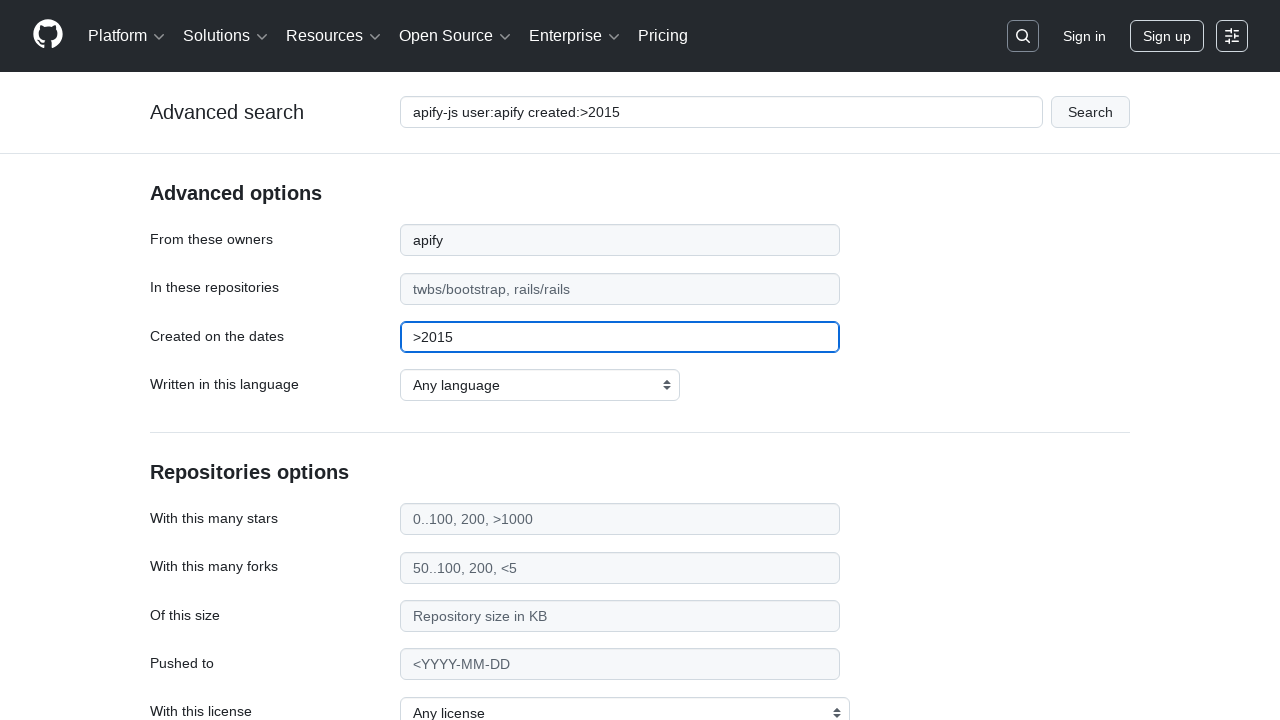

Selected 'JavaScript' from programming language dropdown on select#search_language
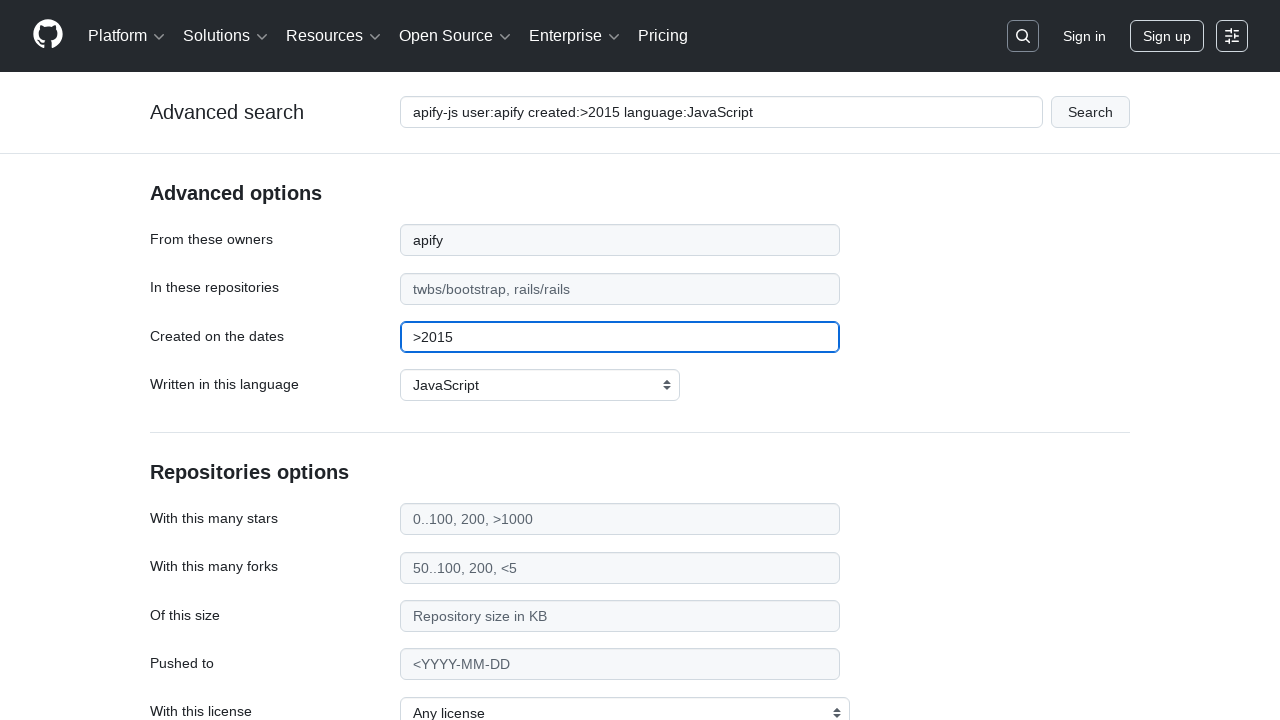

Clicked advanced search form submit button at (1090, 112) on #adv_code_search button[type="submit"]
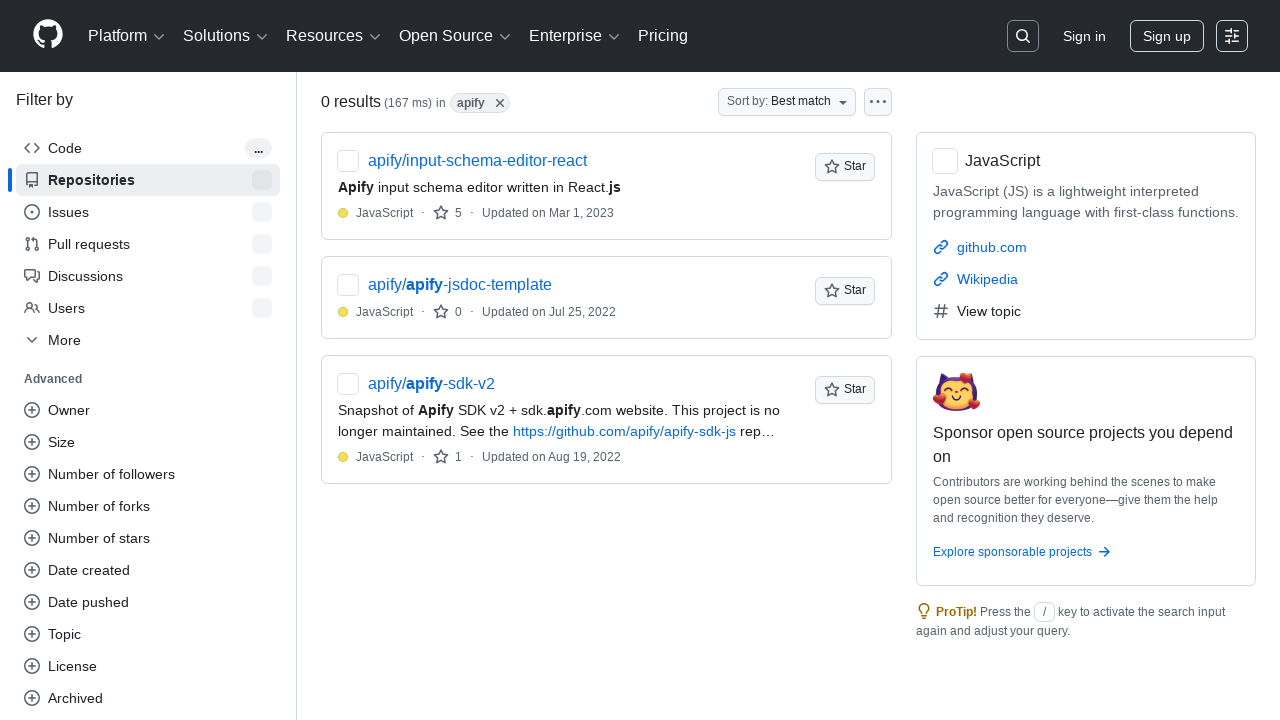

Search results loaded successfully
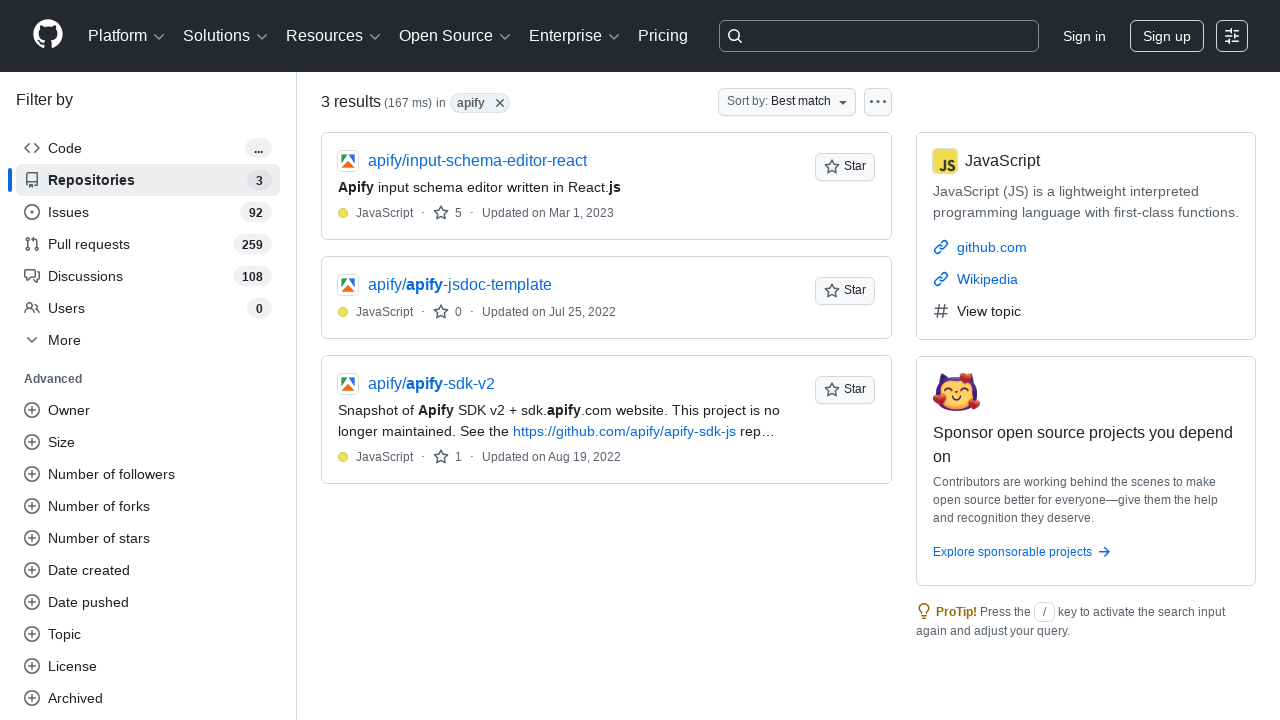

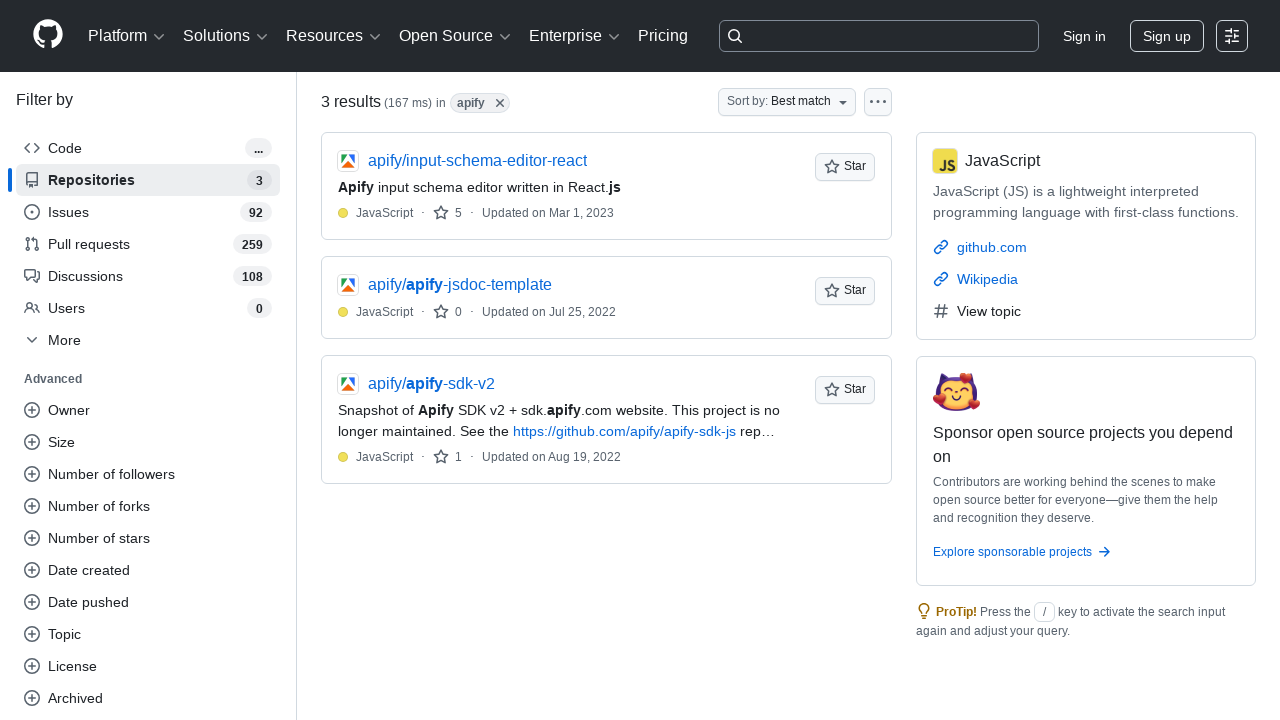